Tests that whitespace is trimmed from edited todo text

Starting URL: https://demo.playwright.dev/todomvc

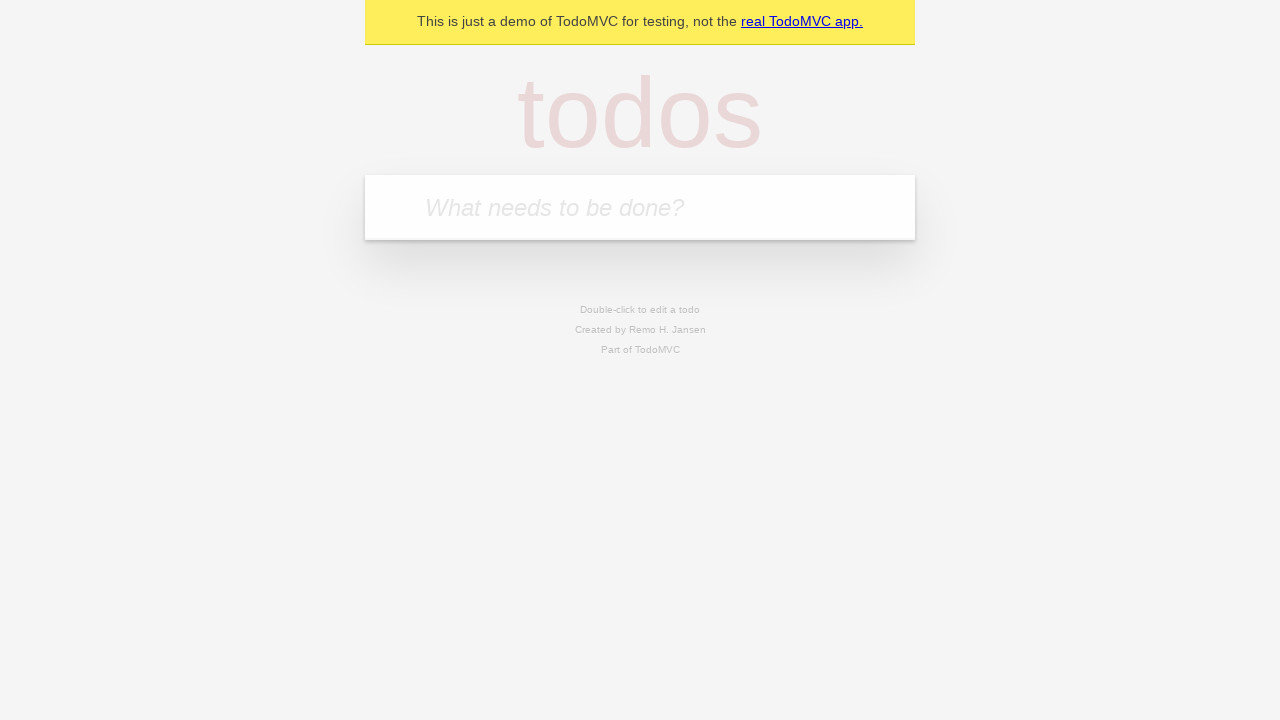

Filled todo input with 'buy some cheese' on internal:attr=[placeholder="What needs to be done?"i]
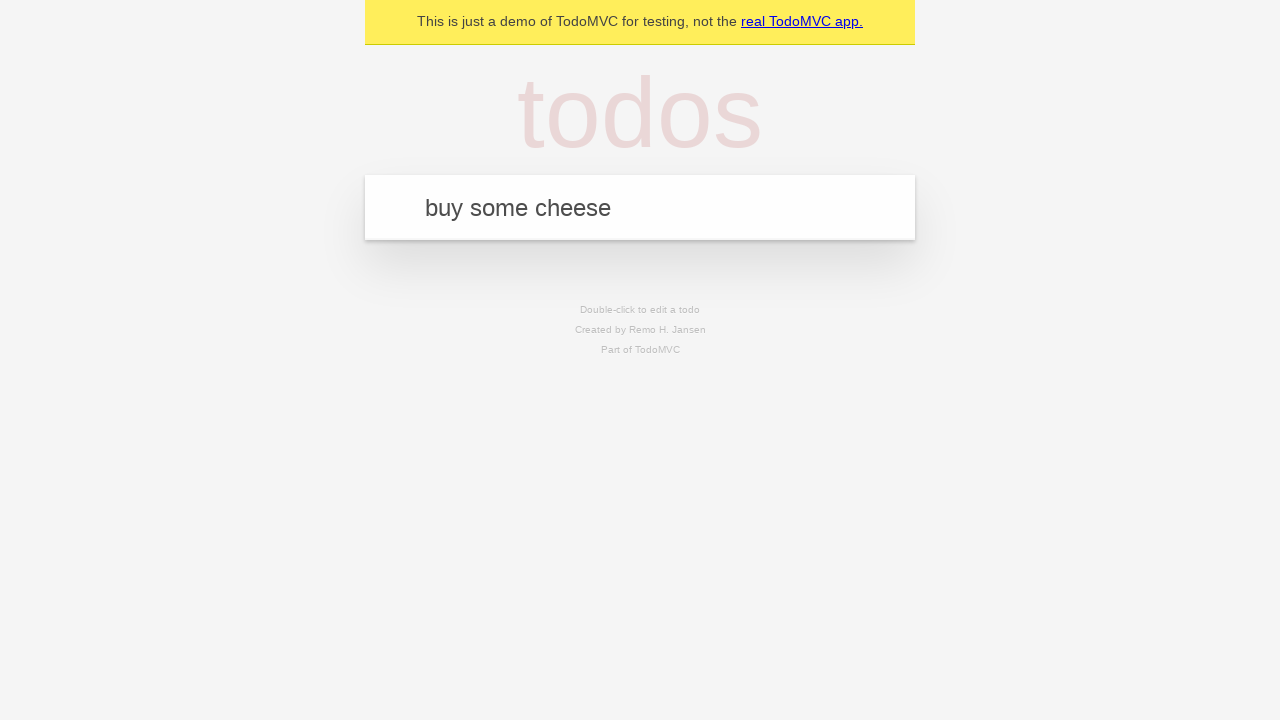

Pressed Enter to create first todo item on internal:attr=[placeholder="What needs to be done?"i]
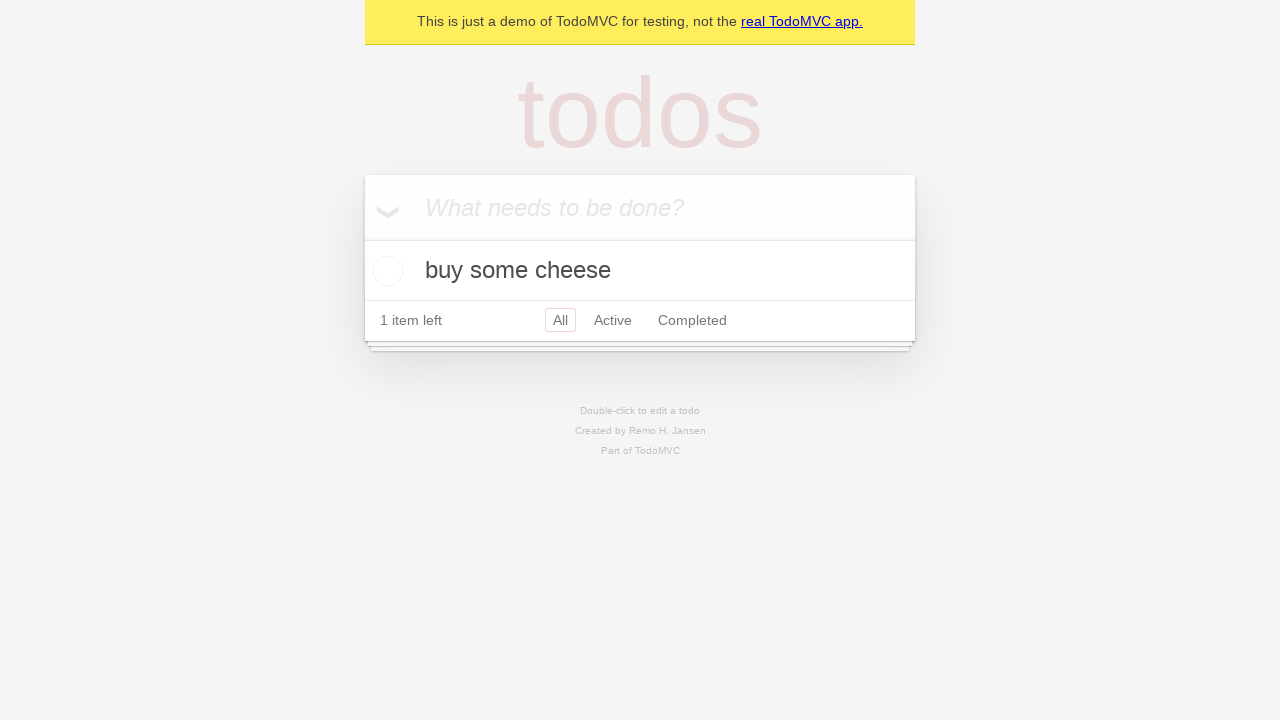

Filled todo input with 'feed the cat' on internal:attr=[placeholder="What needs to be done?"i]
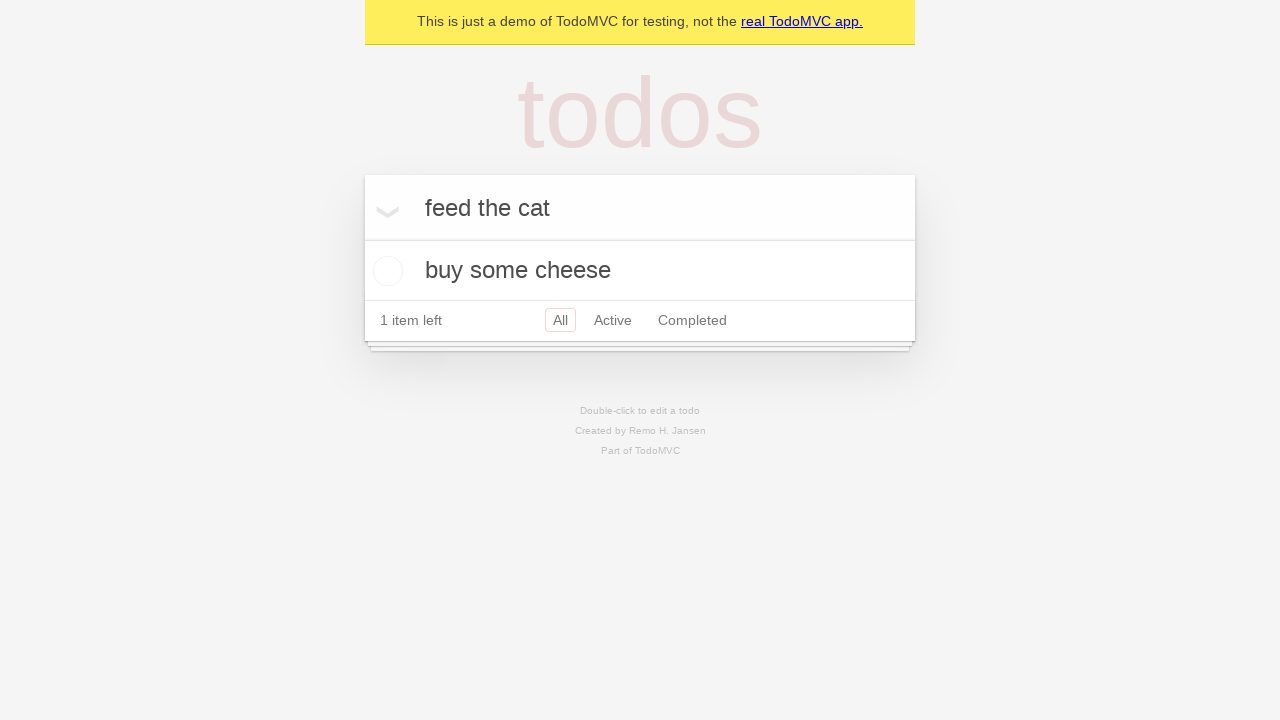

Pressed Enter to create second todo item on internal:attr=[placeholder="What needs to be done?"i]
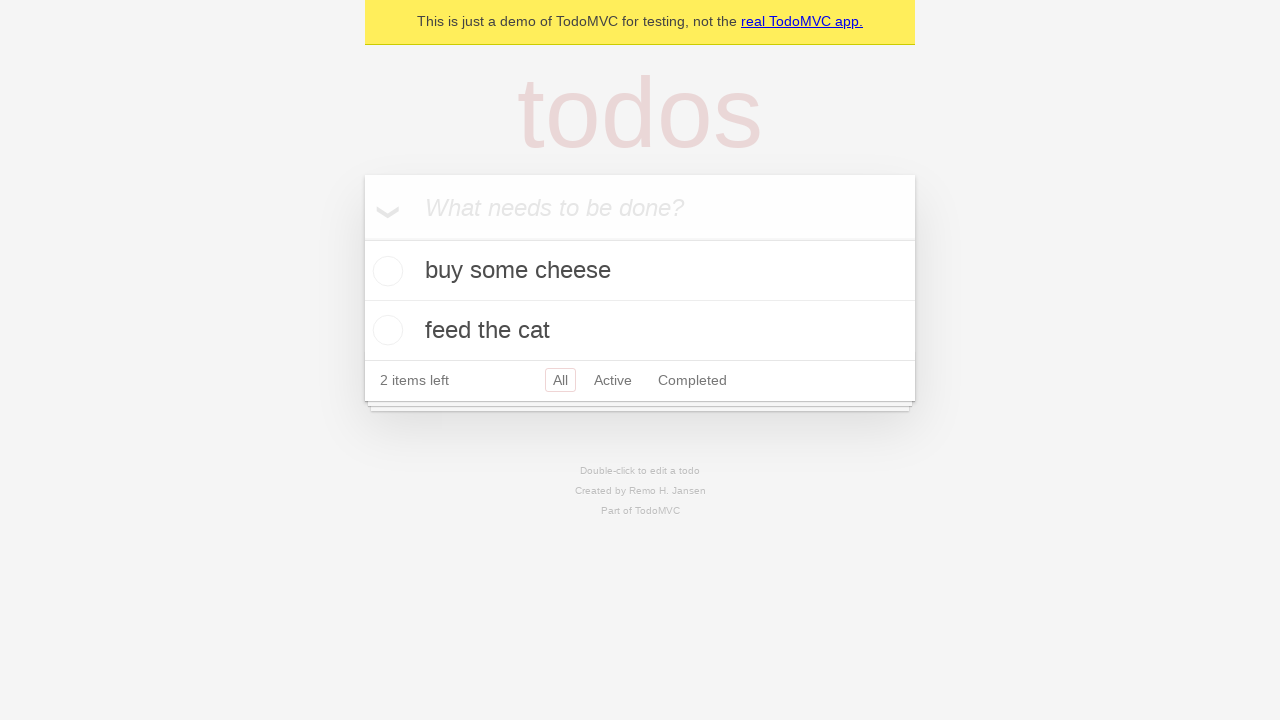

Filled todo input with 'book a doctors appointment' on internal:attr=[placeholder="What needs to be done?"i]
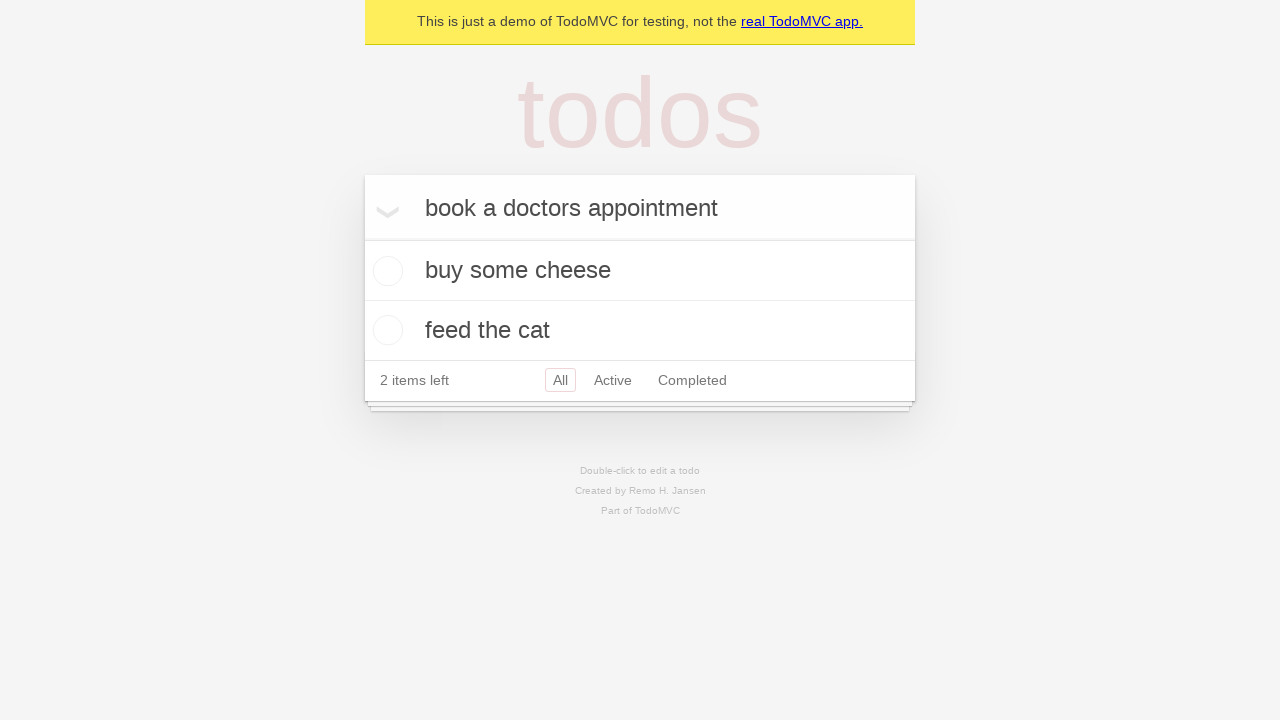

Pressed Enter to create third todo item on internal:attr=[placeholder="What needs to be done?"i]
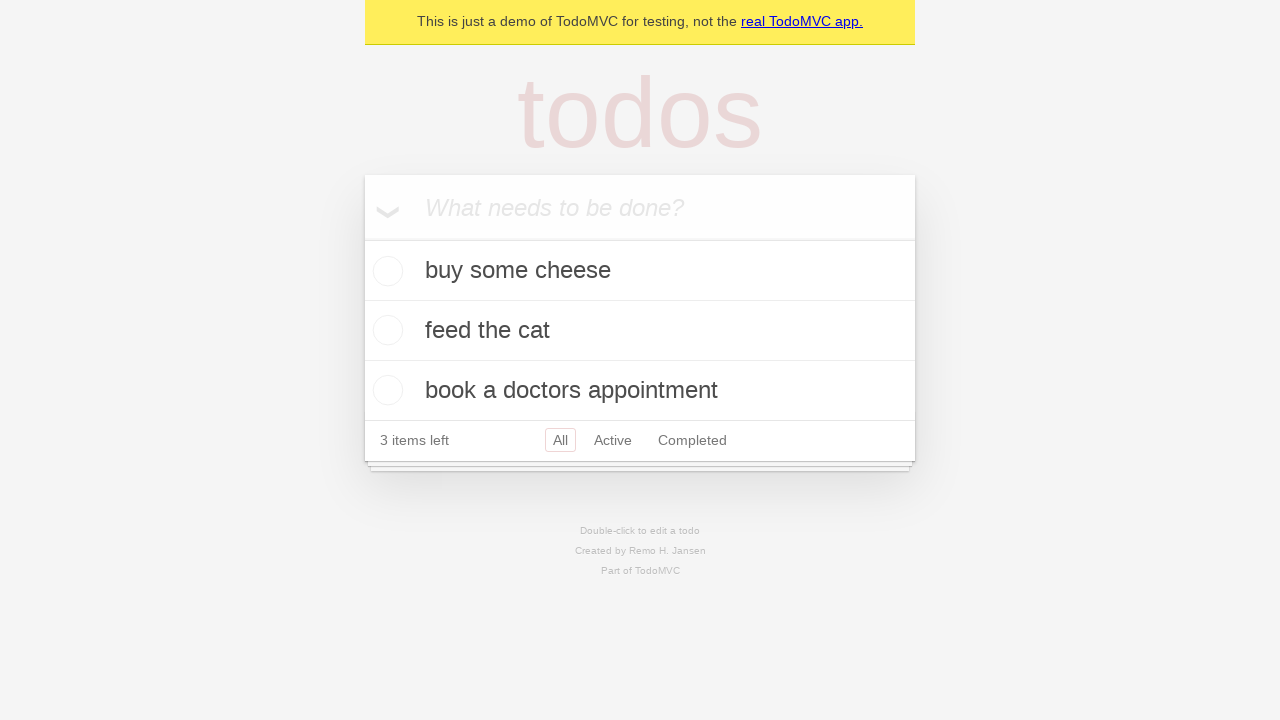

Double-clicked second todo item to enter edit mode at (640, 331) on internal:testid=[data-testid="todo-item"s] >> nth=1
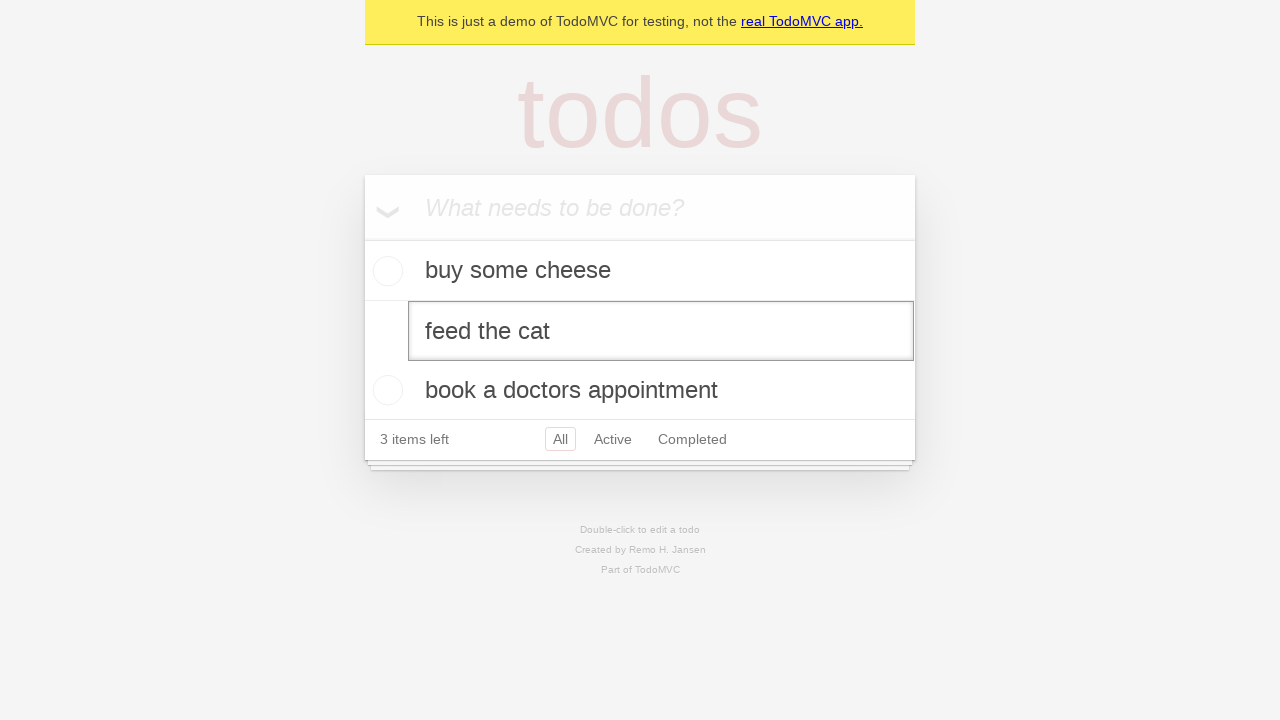

Filled edit field with text containing leading and trailing whitespace on internal:testid=[data-testid="todo-item"s] >> nth=1 >> internal:role=textbox[nam
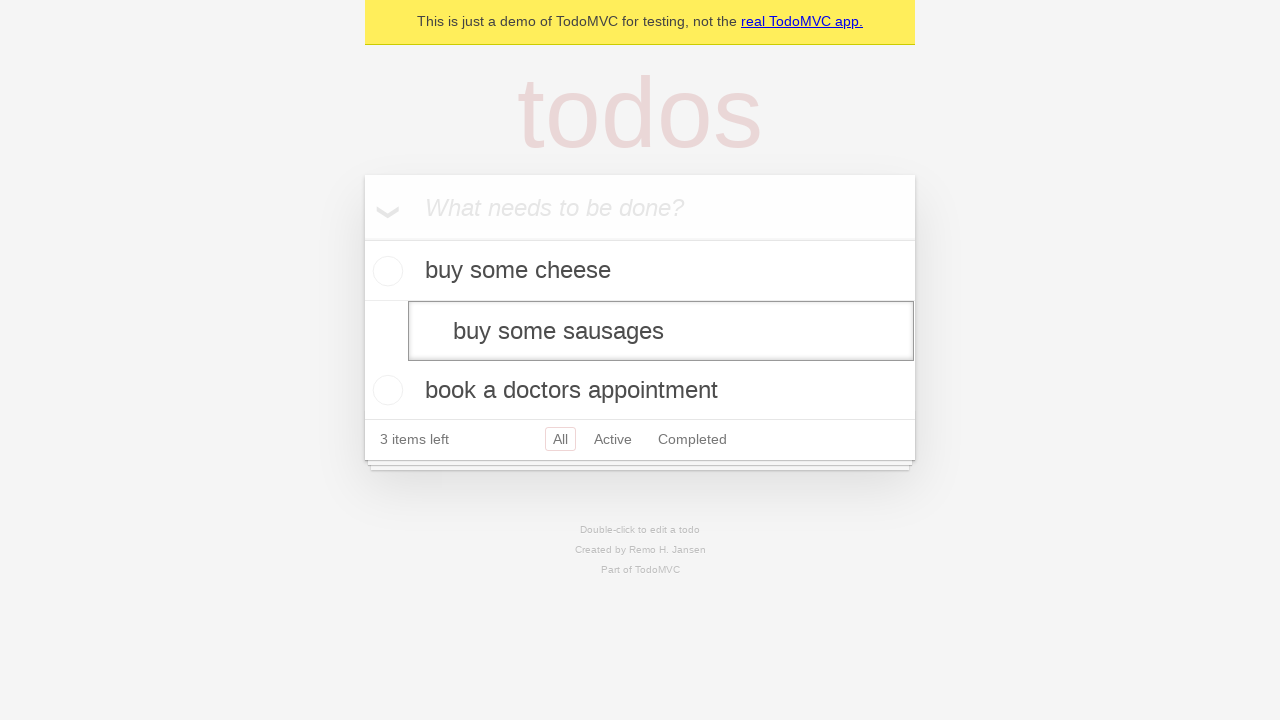

Pressed Enter to save edited todo item on internal:testid=[data-testid="todo-item"s] >> nth=1 >> internal:role=textbox[nam
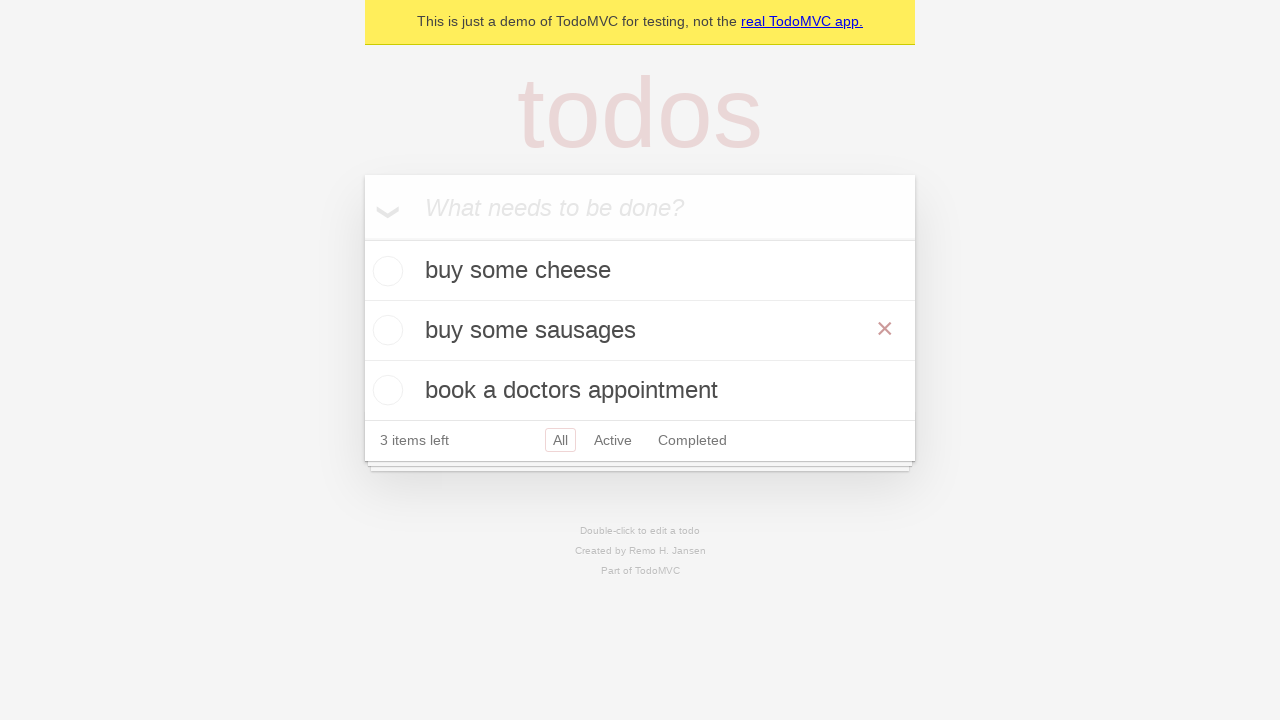

Verified that whitespace was trimmed from todo text - 'buy some sausages' is now visible
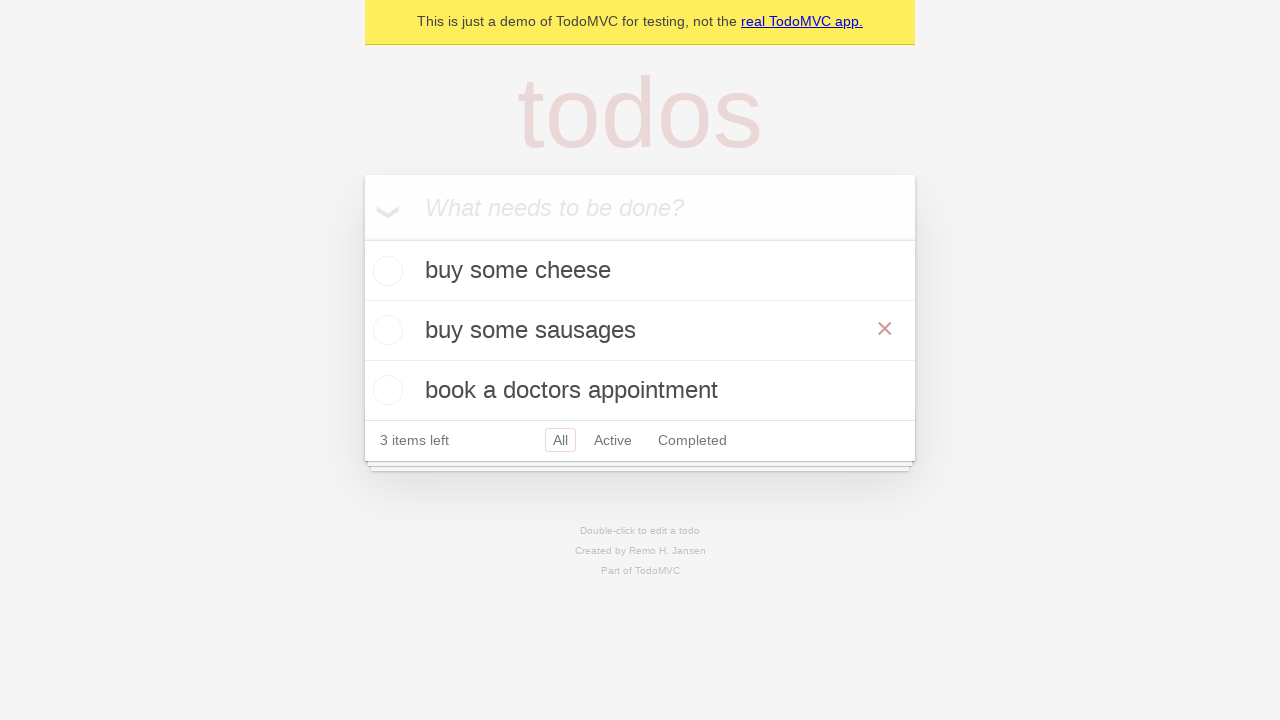

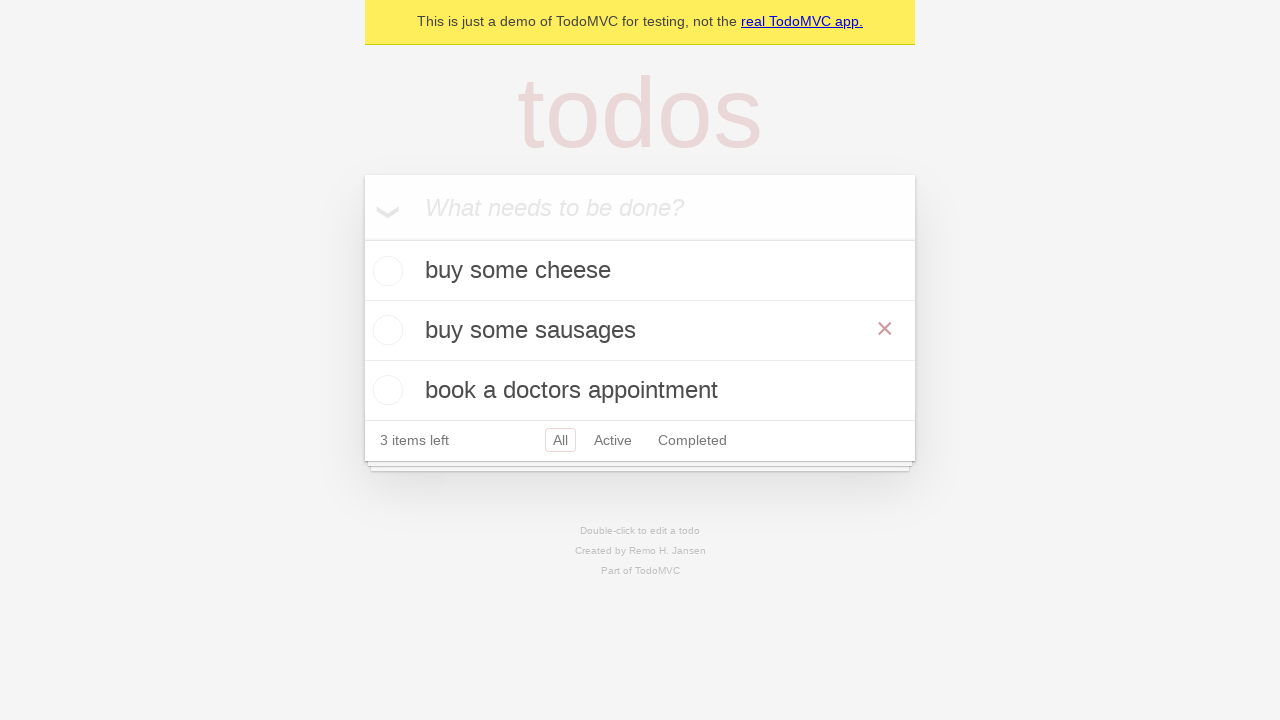